Navigates from the homepage to the Key Presses page and verifies the page is loaded correctly

Starting URL: https://the-internet.herokuapp.com

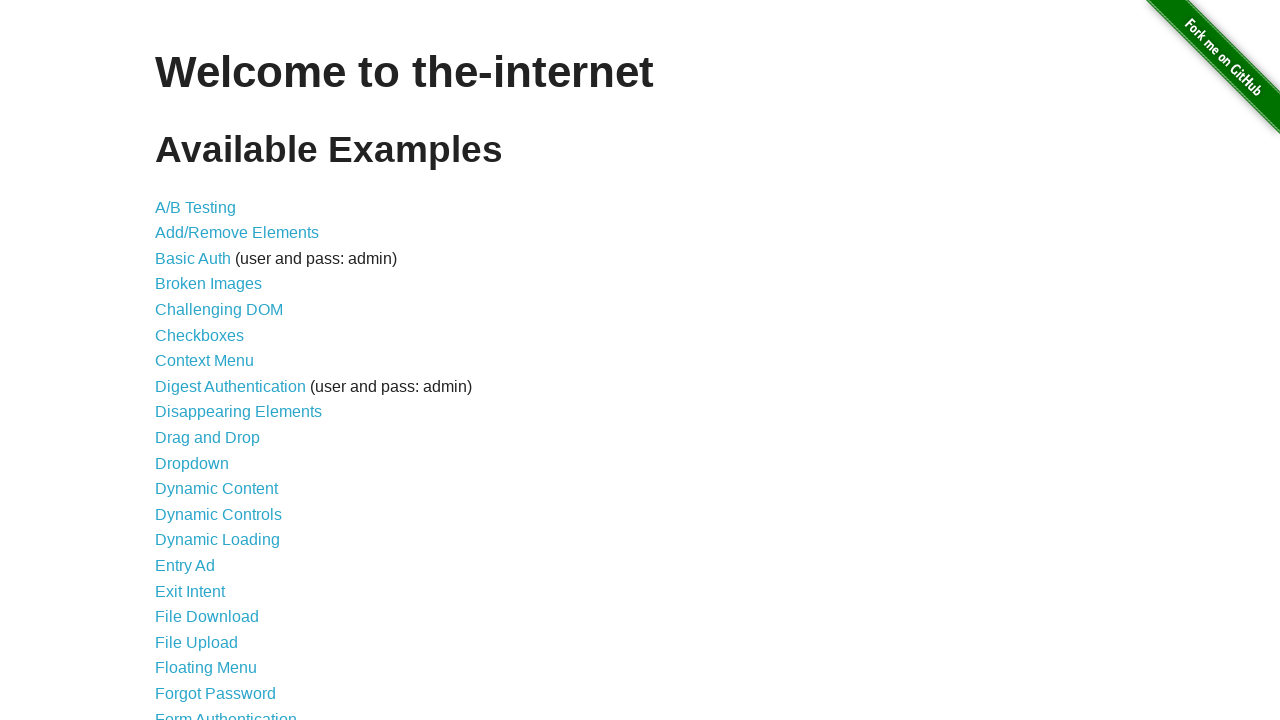

Clicked on the Key Presses link from the homepage at (200, 360) on a[href='/key_presses']
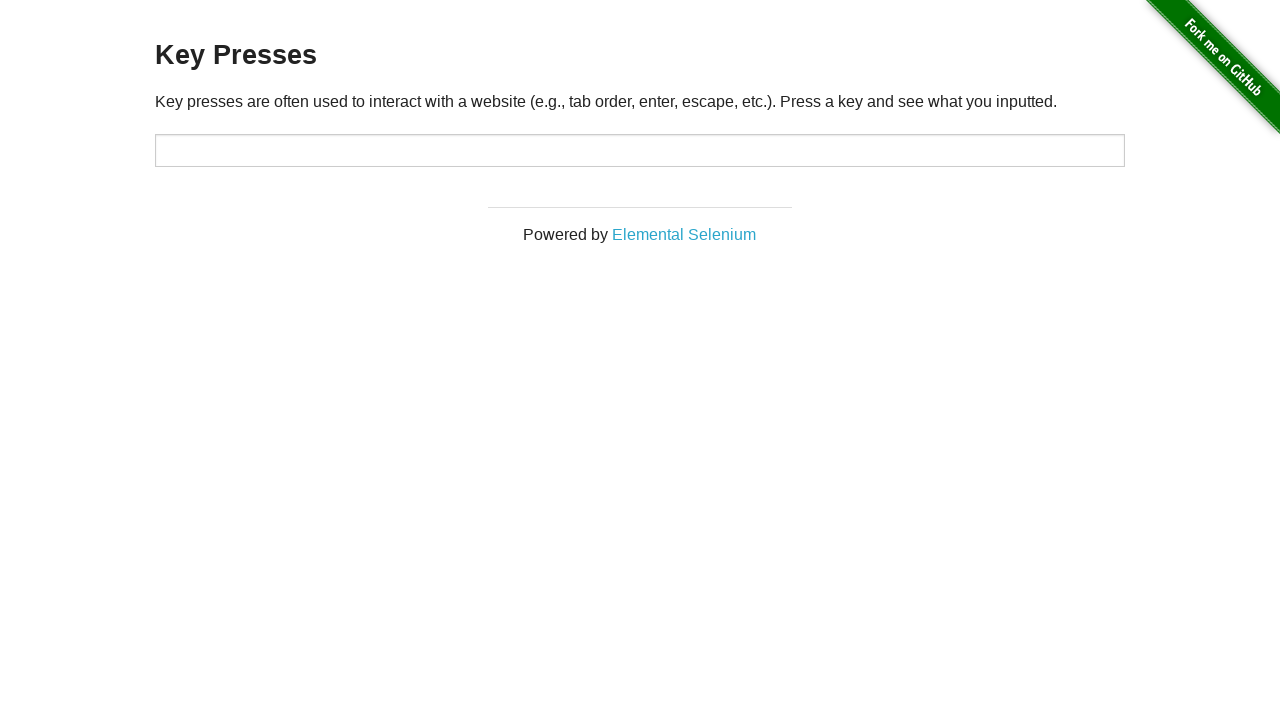

Key Presses page loaded - target input field is visible
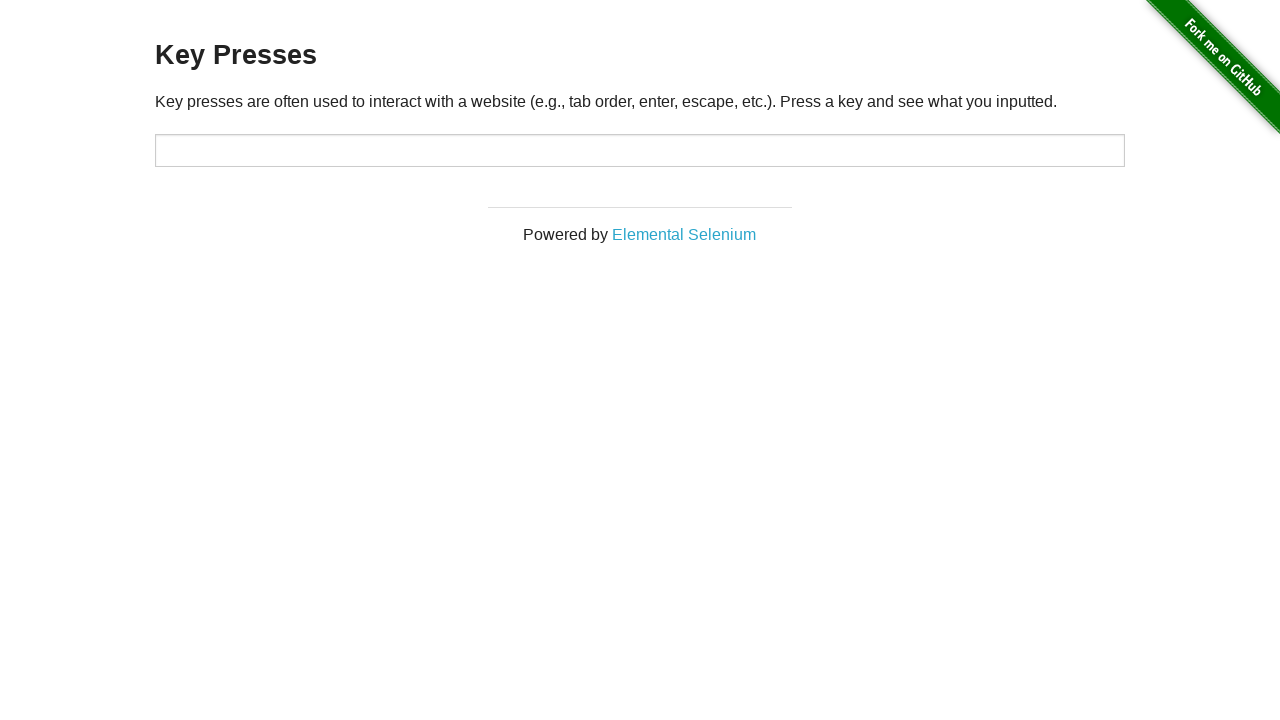

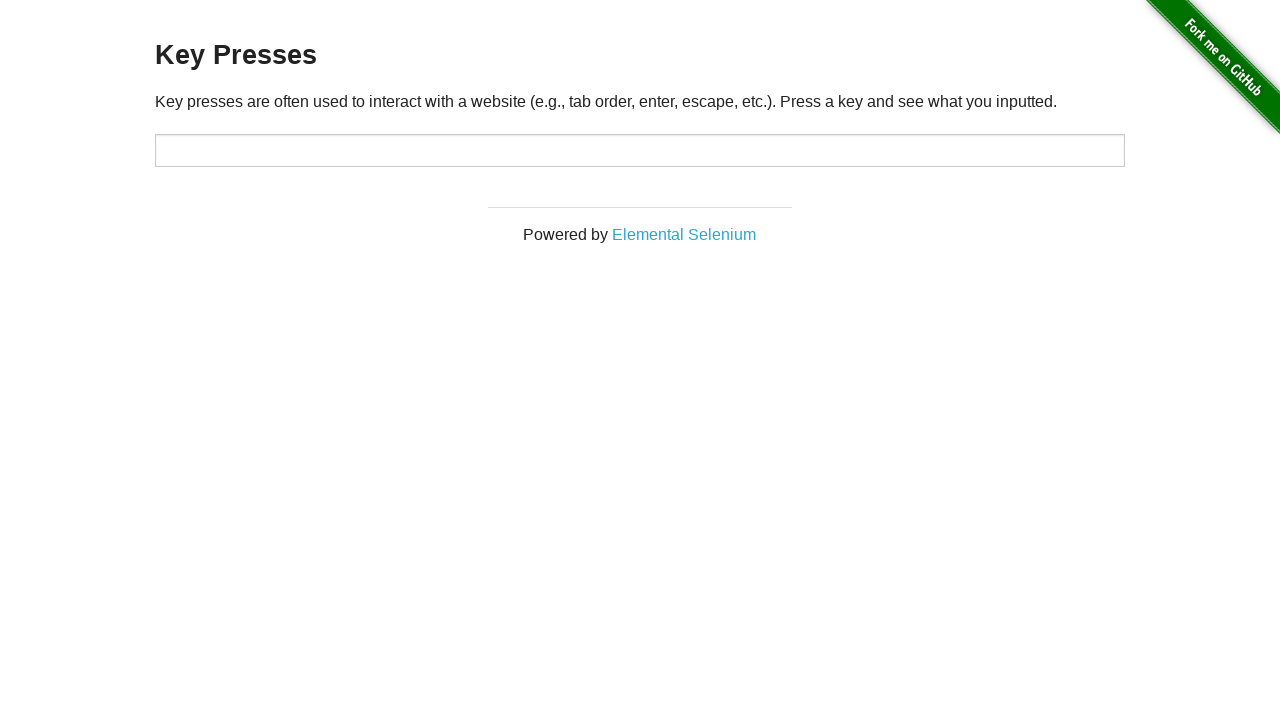